Tests iframe switching and JavaScript prompt alert handling on W3Schools. The test switches to an iframe, clicks a button to trigger a prompt alert, enters text into the alert, accepts it, verifies the result, then navigates back to the main content.

Starting URL: https://www.w3schools.com/js/tryit.asp?filename=tryjs_prompt

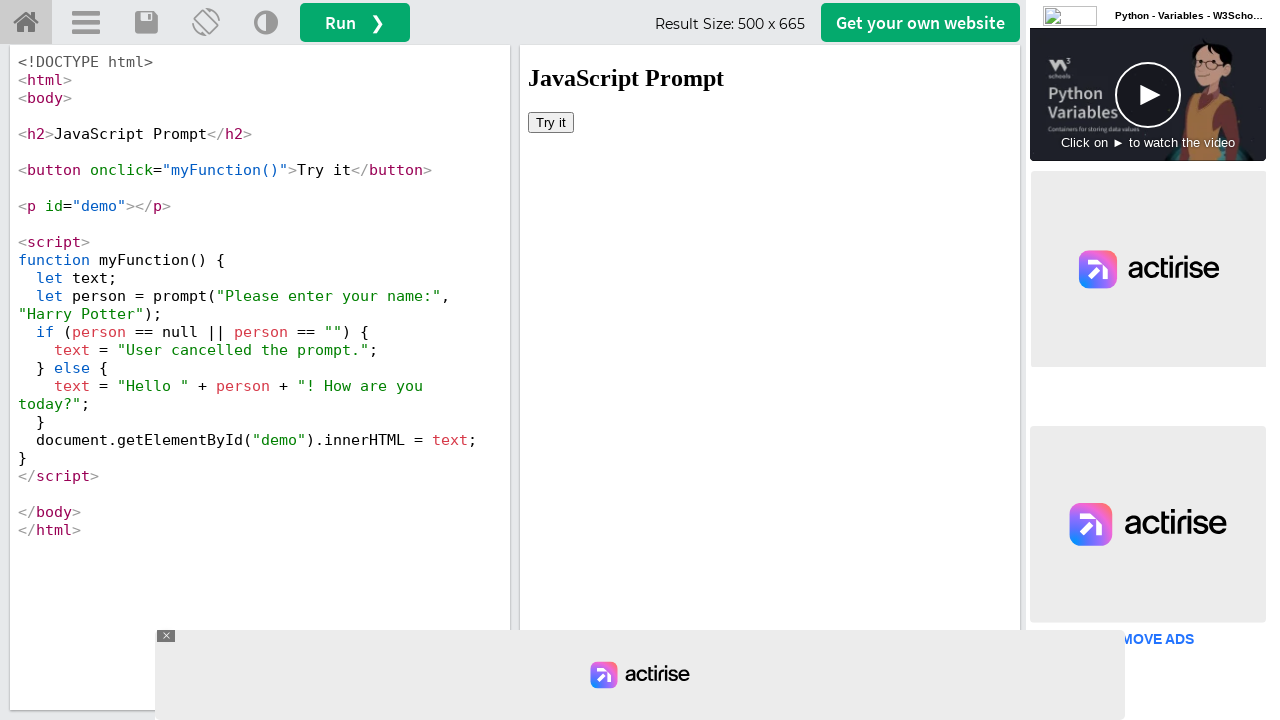

Located iframe with ID 'iframeResult'
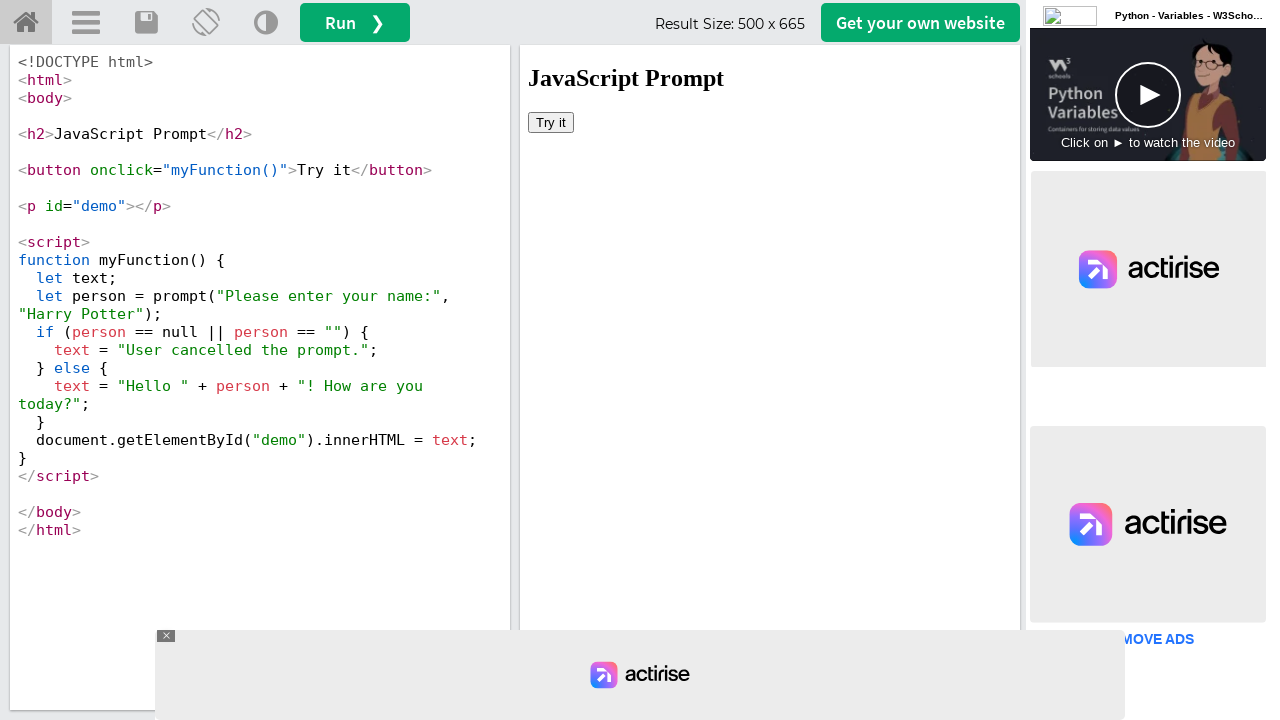

Set up dialog handler to accept prompt with text 'RohithKumar'
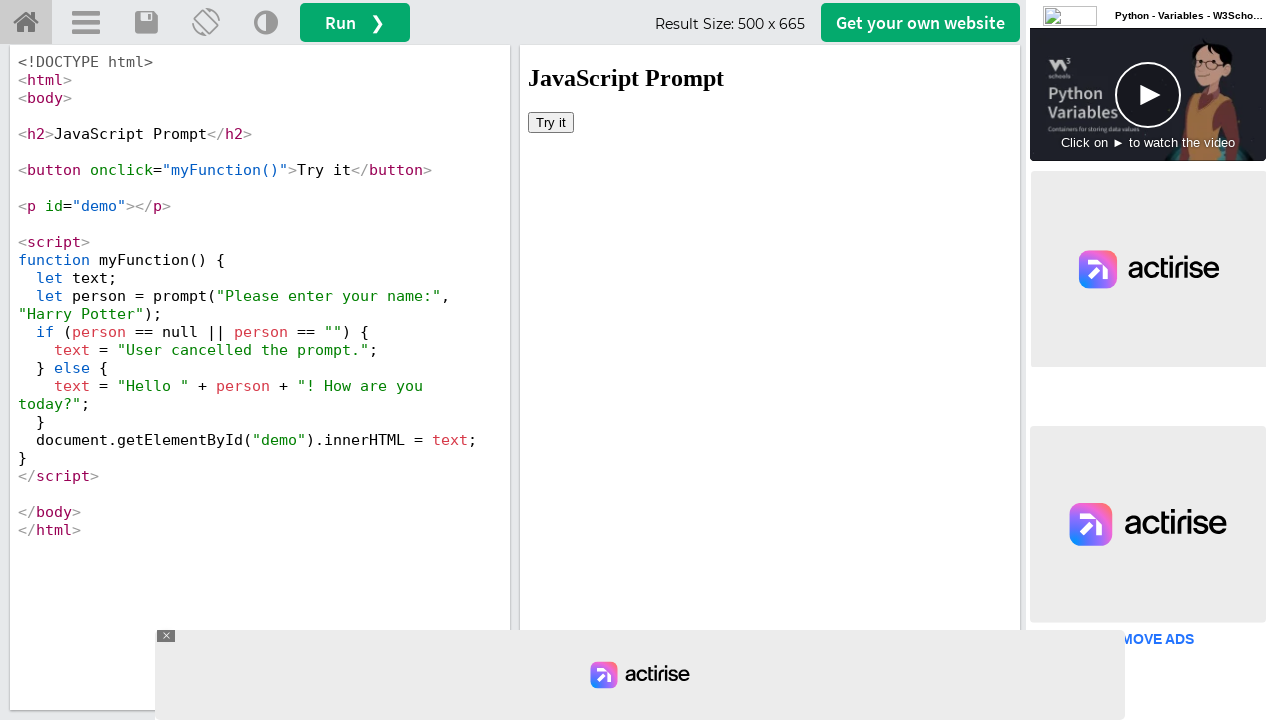

Clicked 'Try it' button in iframe to trigger prompt alert at (551, 122) on #iframeResult >> internal:control=enter-frame >> xpath=//button[text()='Try it']
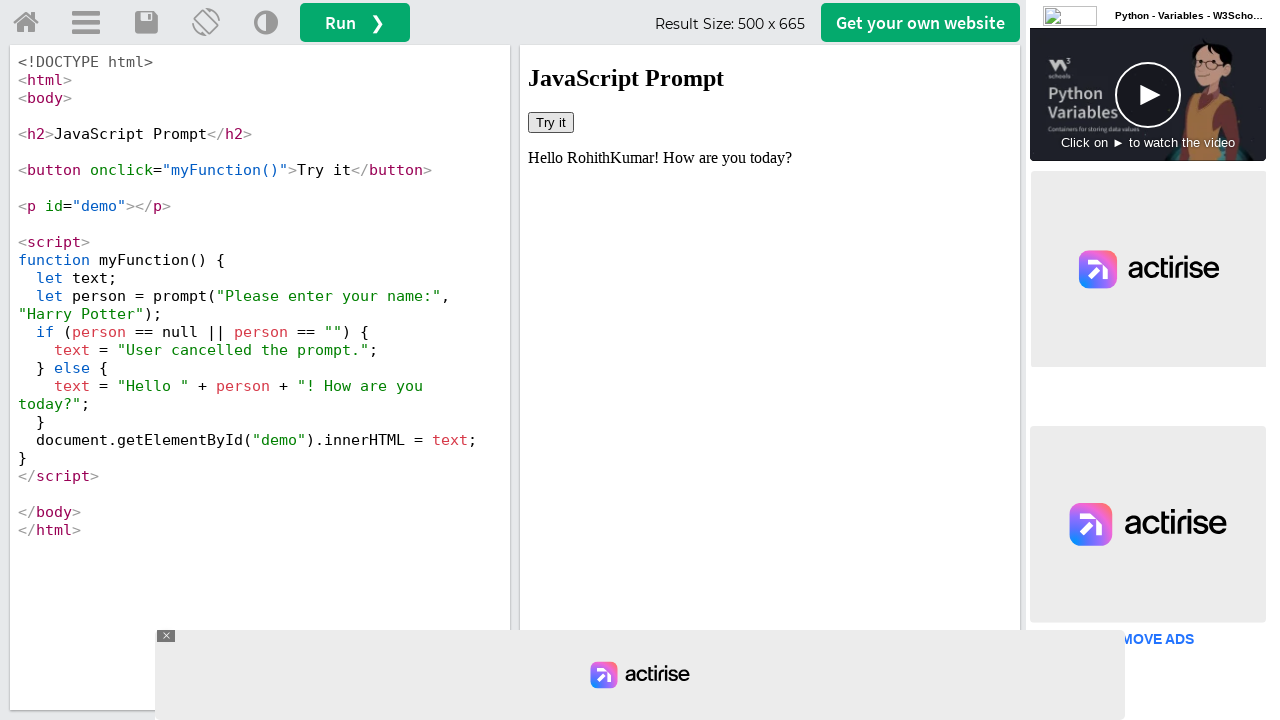

Waited 1000ms for alert handling and result update
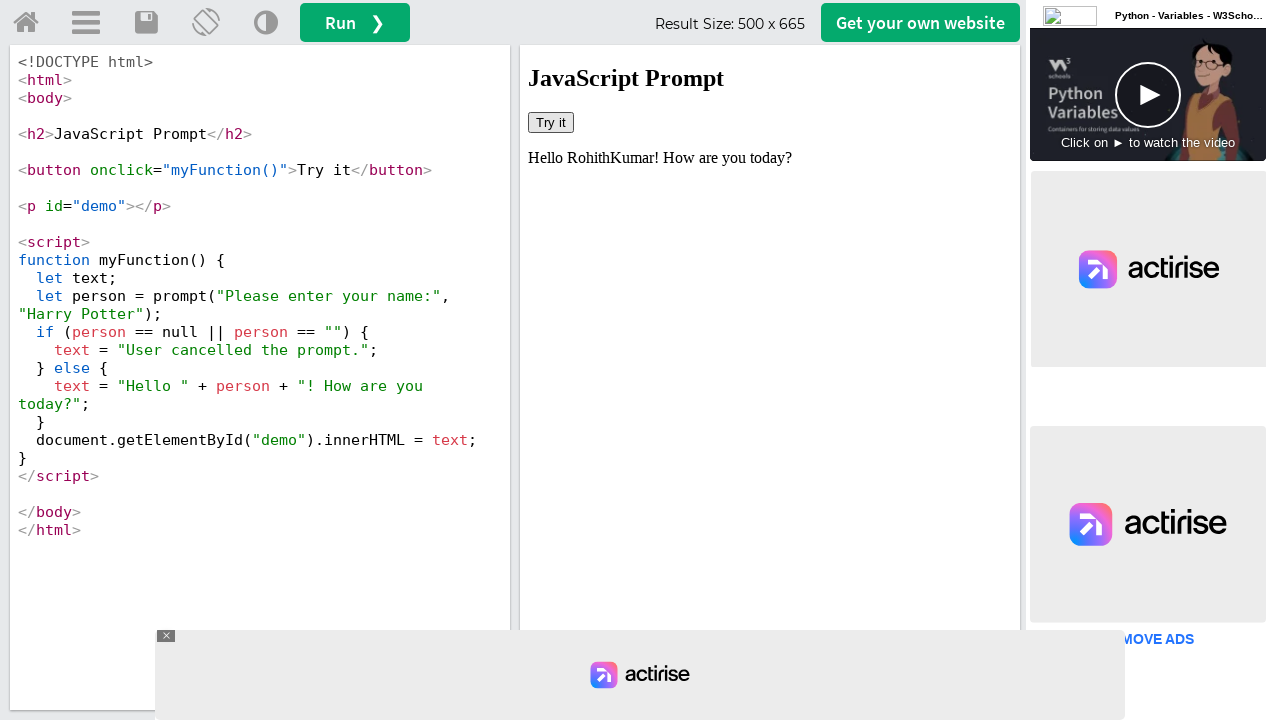

Retrieved result text from demo element: 'Hello RohithKumar! How are you today?'
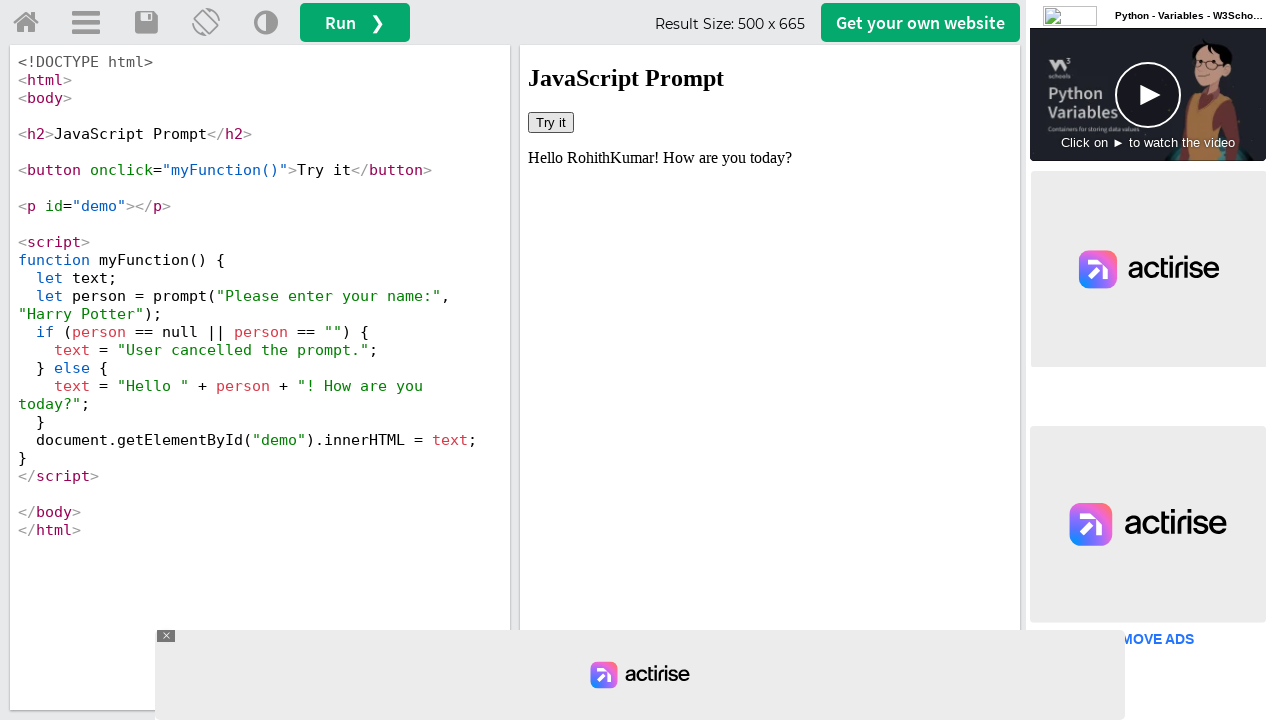

Clicked home link to navigate back to main content at (26, 23) on #tryhome
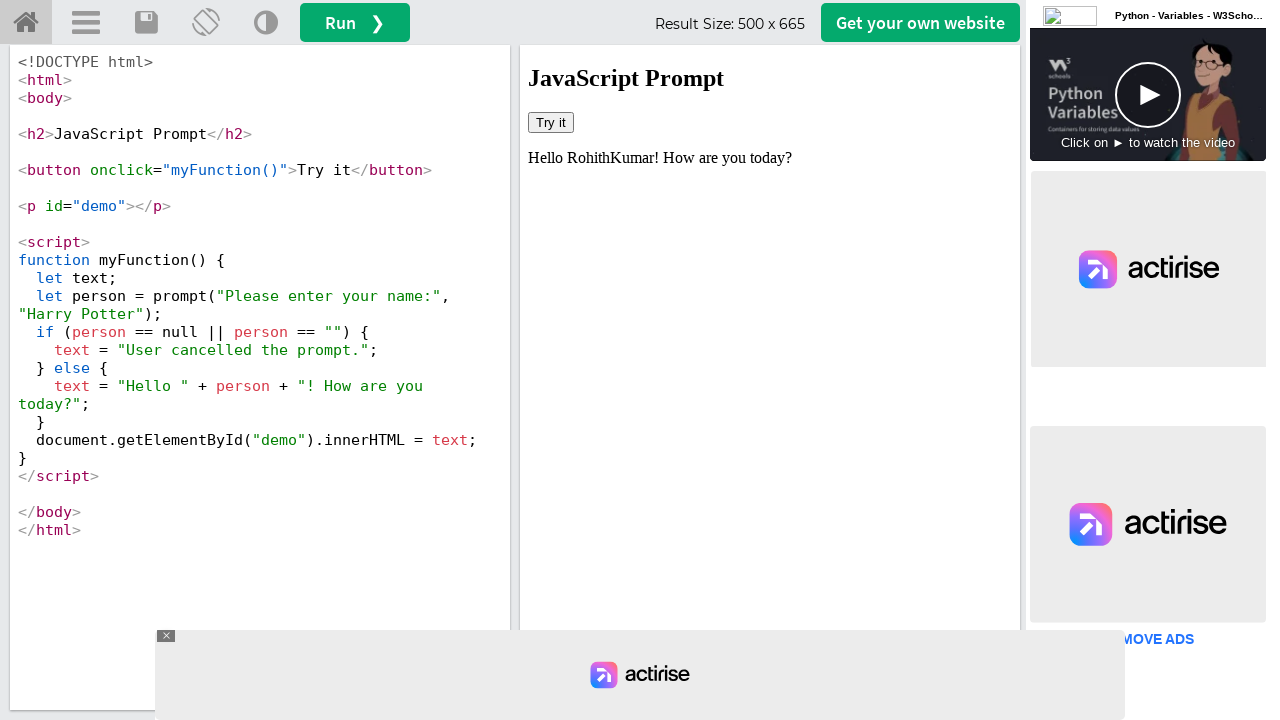

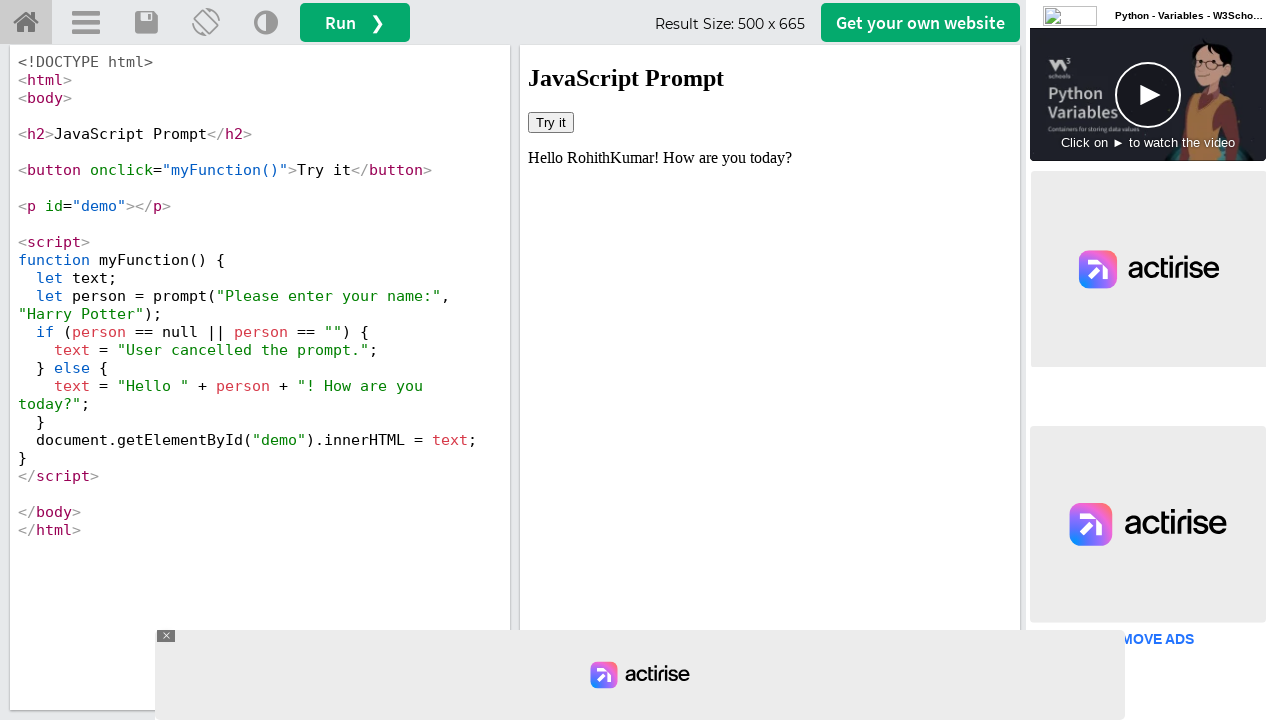